Navigates to Target.com retail website and clicks on the Categories navigation link to open the categories menu

Starting URL: https://www.target.com/

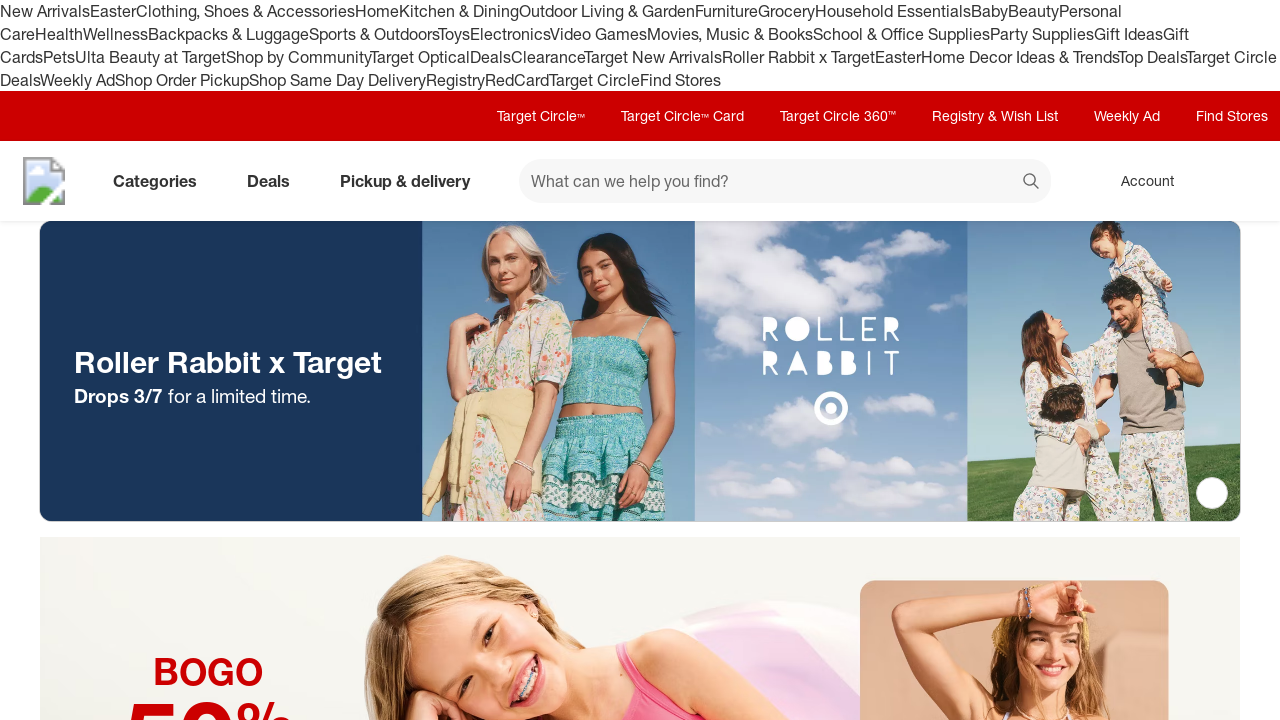

Clicked on Categories navigation link at (159, 181) on a[aria-label='Categories']
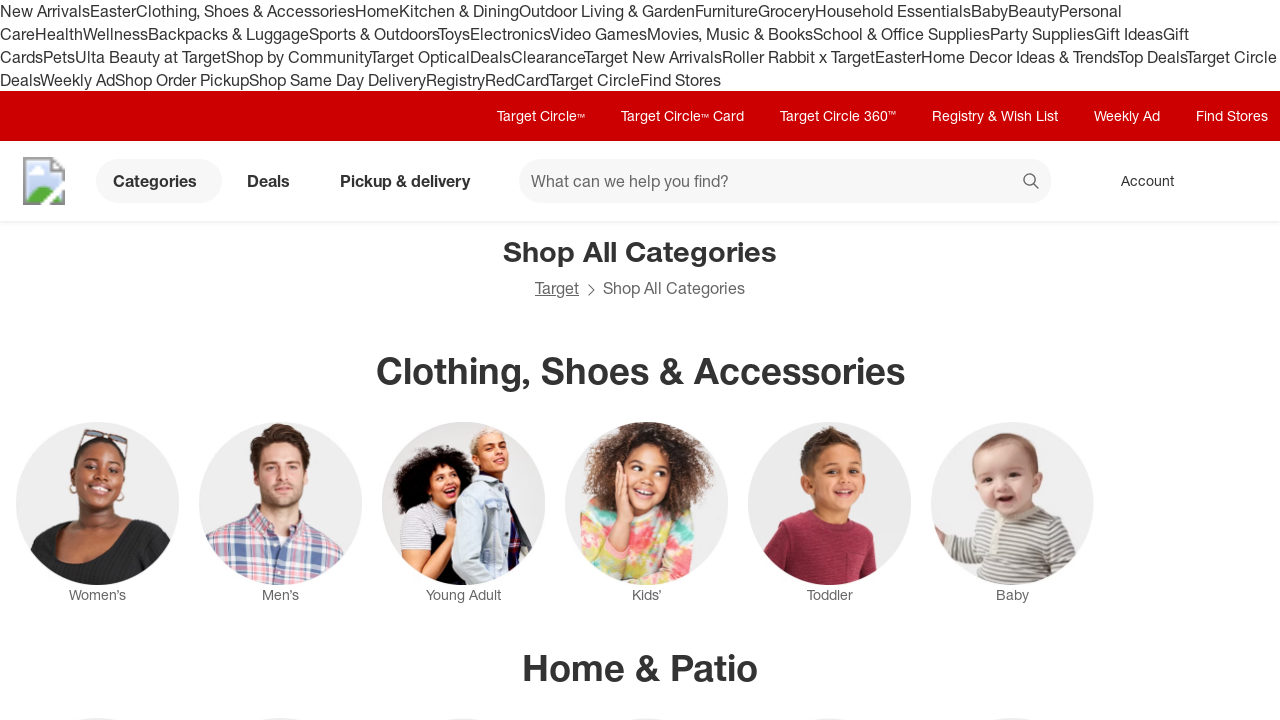

Waited for categories menu to appear
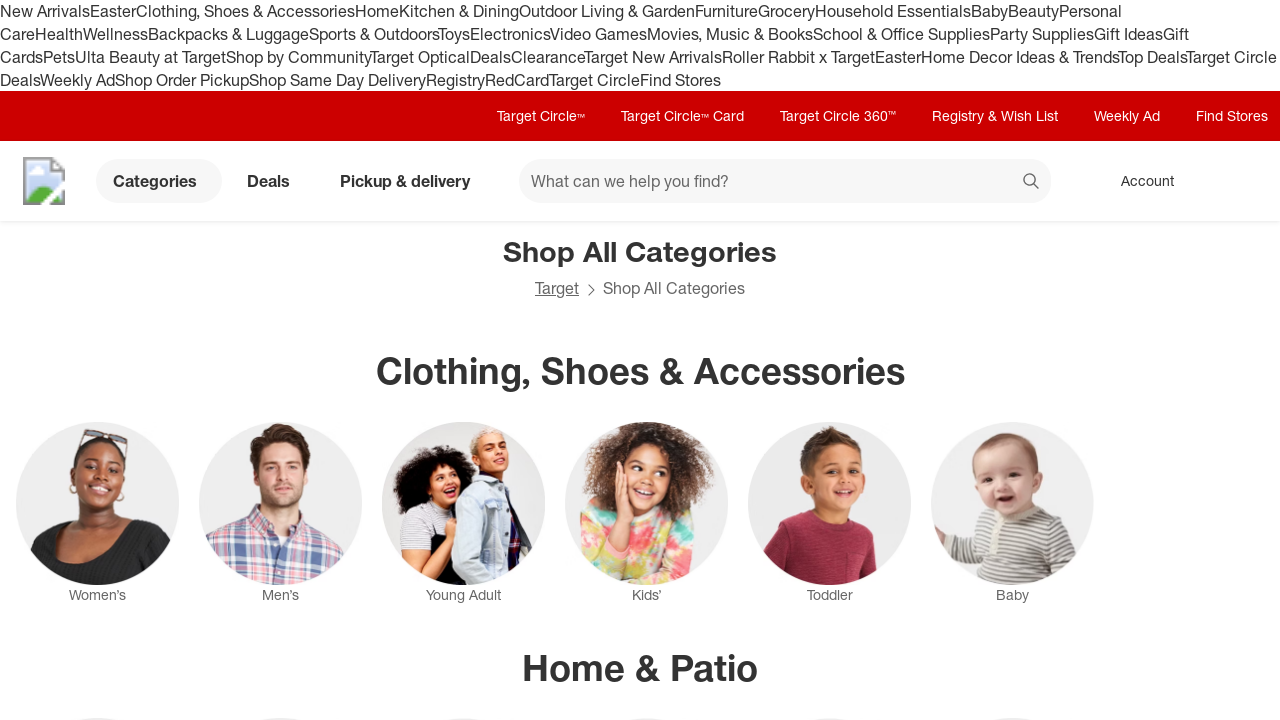

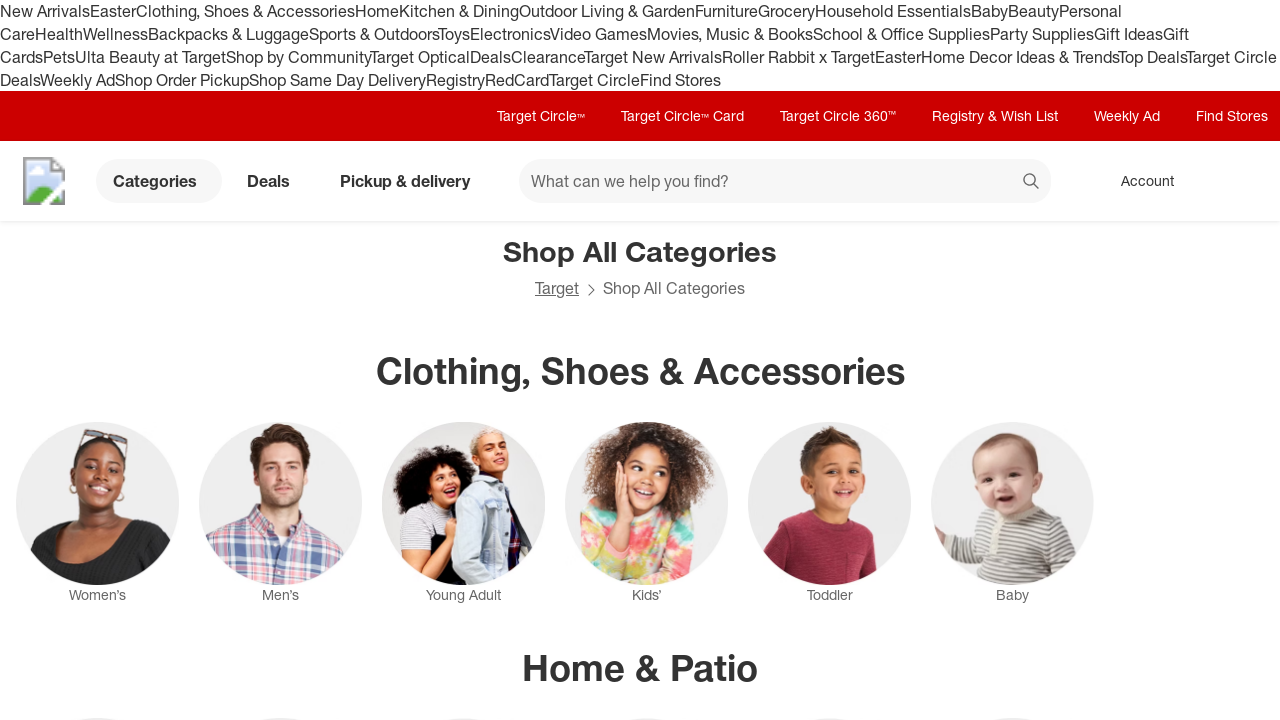